Tests that clicking on a tag navigates to the corresponding category page

Starting URL: https://nearcatalog.xyz/

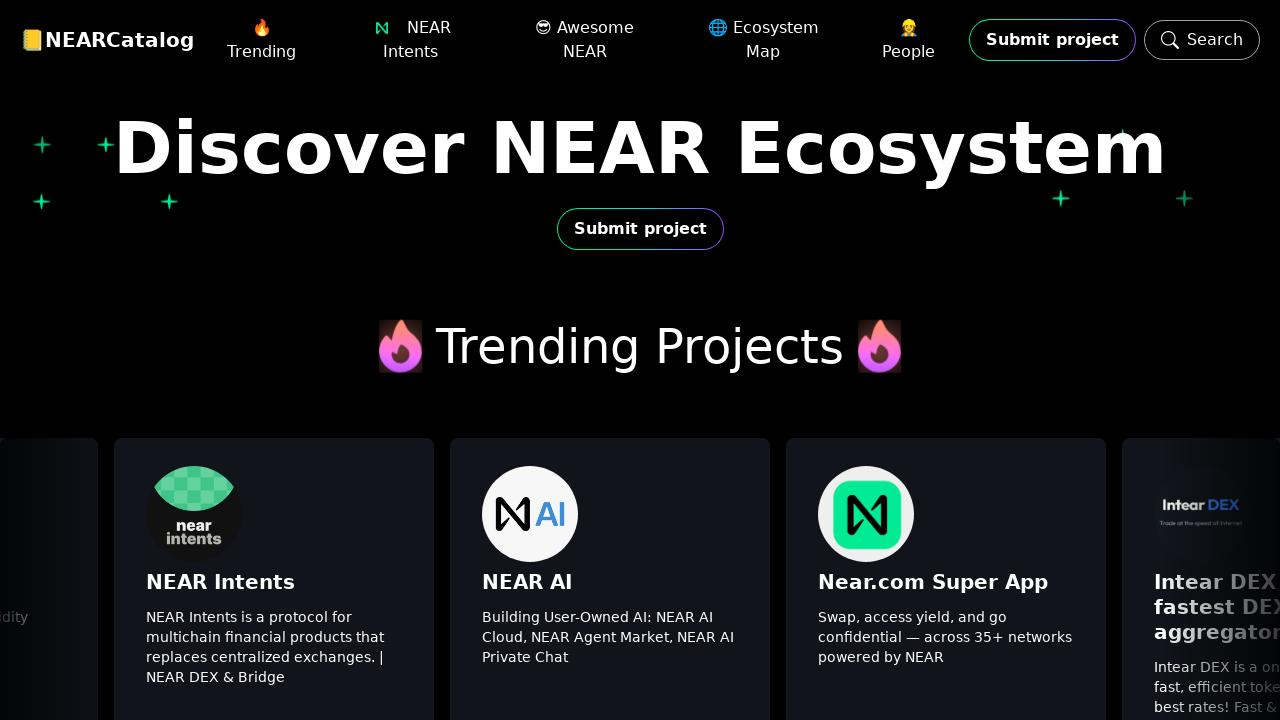

Tags section became visible
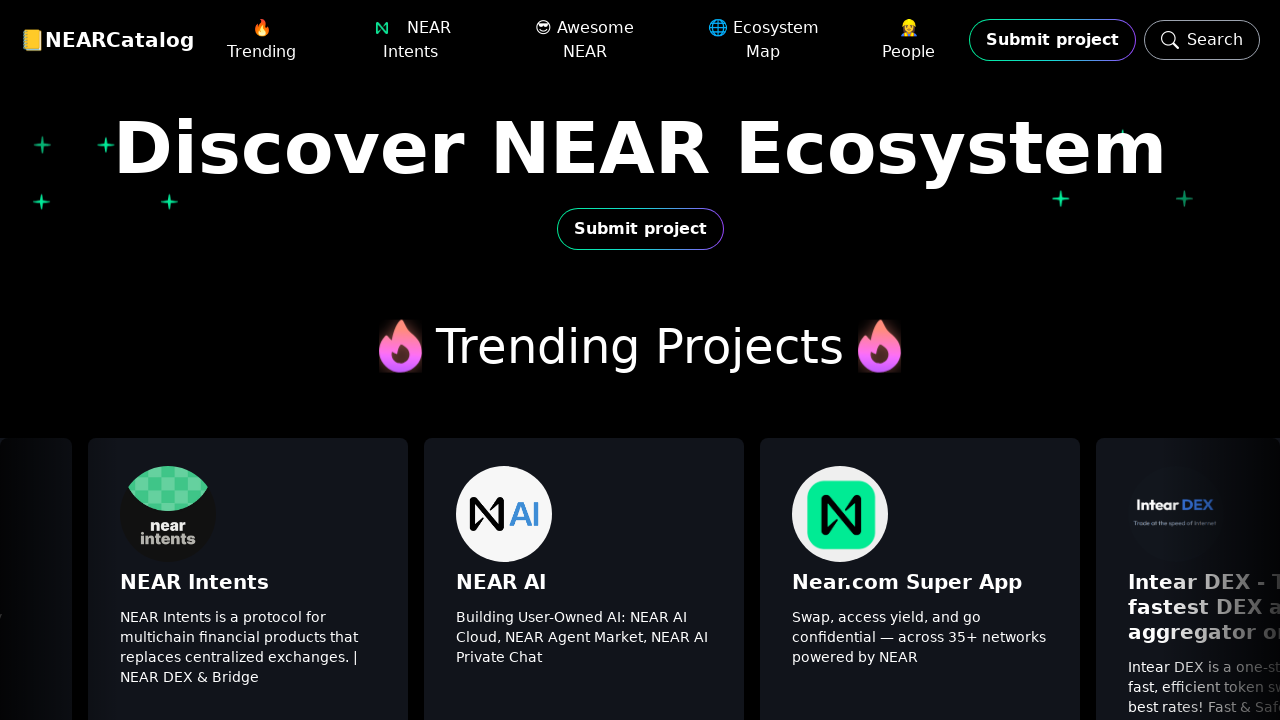

First tag link became visible
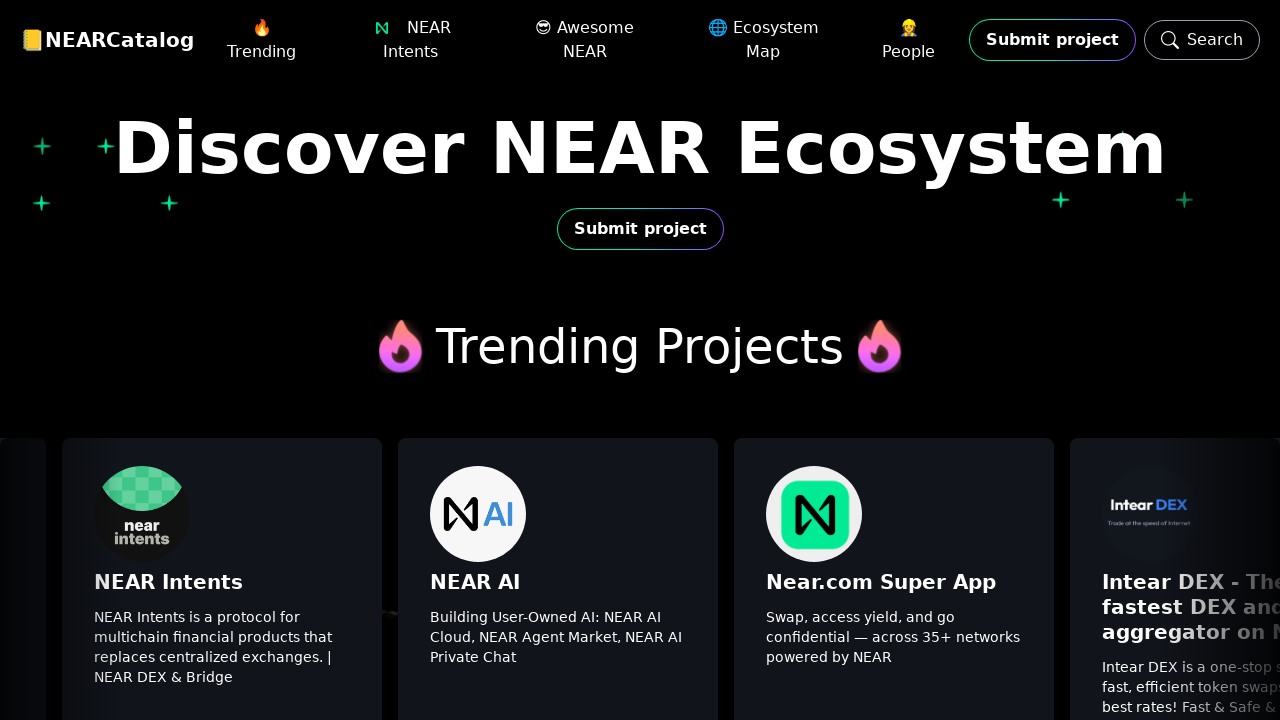

Clicked on first tag link at (40, 360) on .tags >> nth=0 >> a >> nth=0
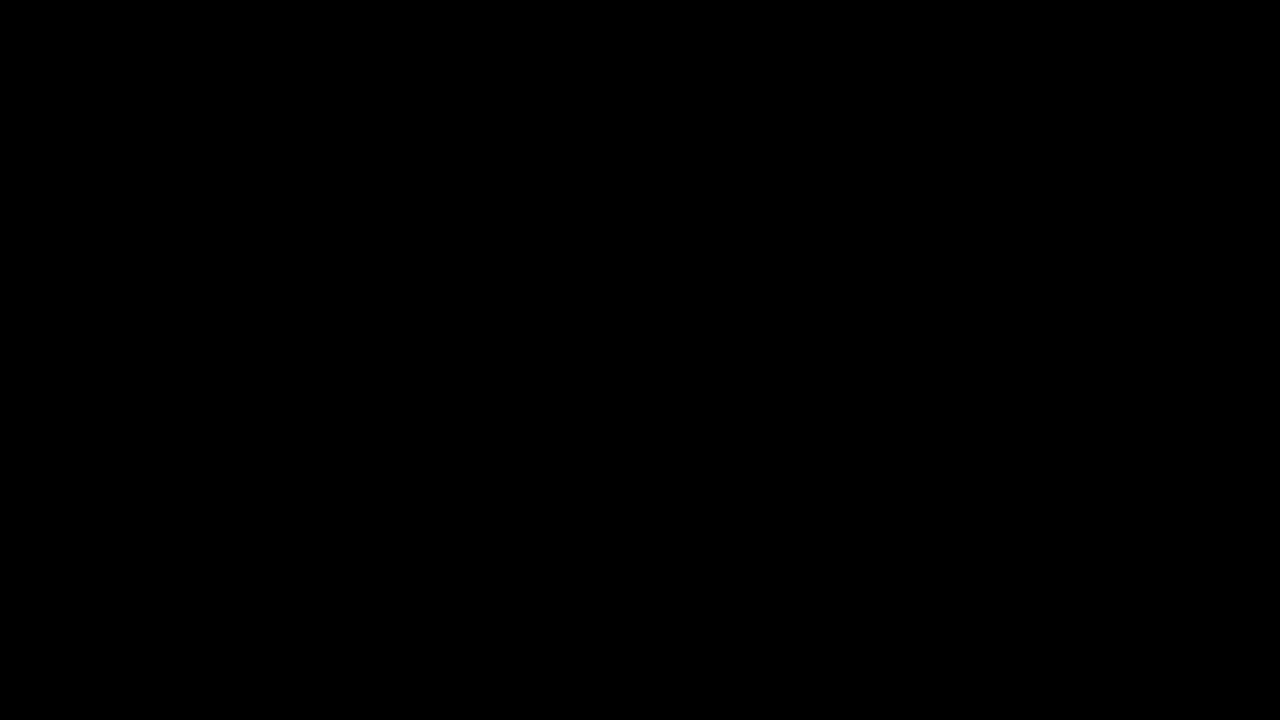

Navigated to category page
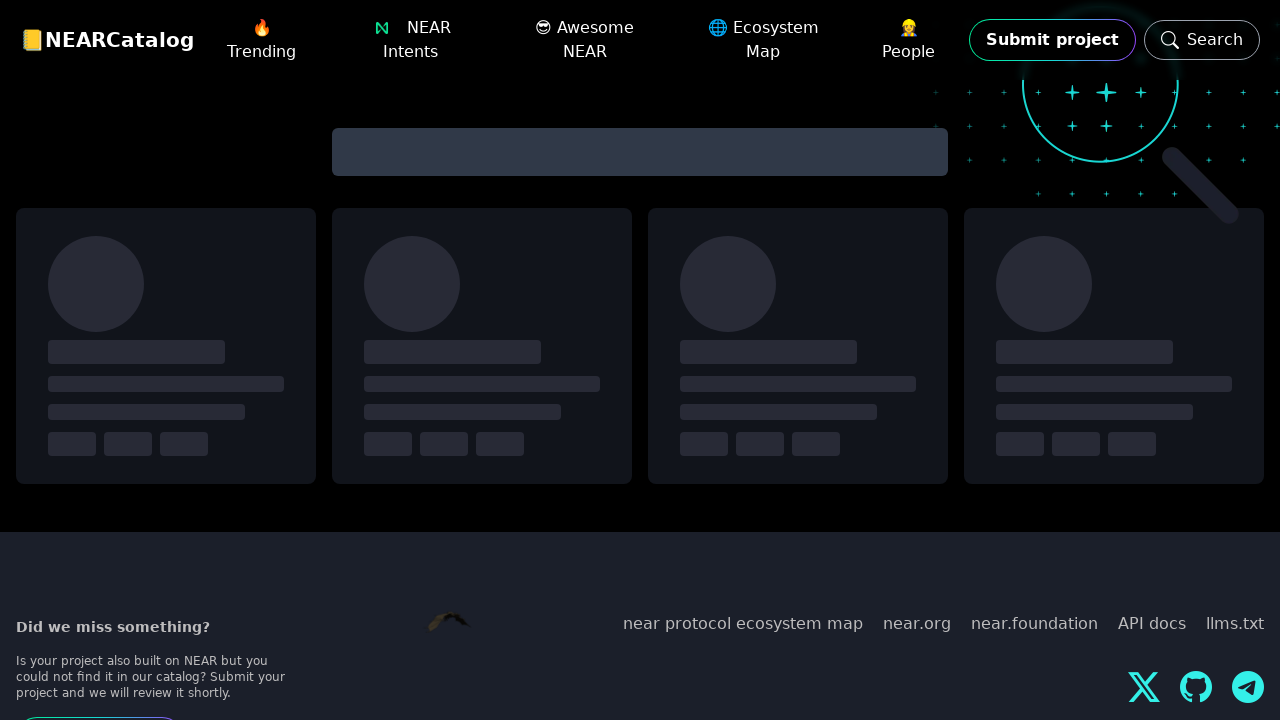

Category page heading became visible
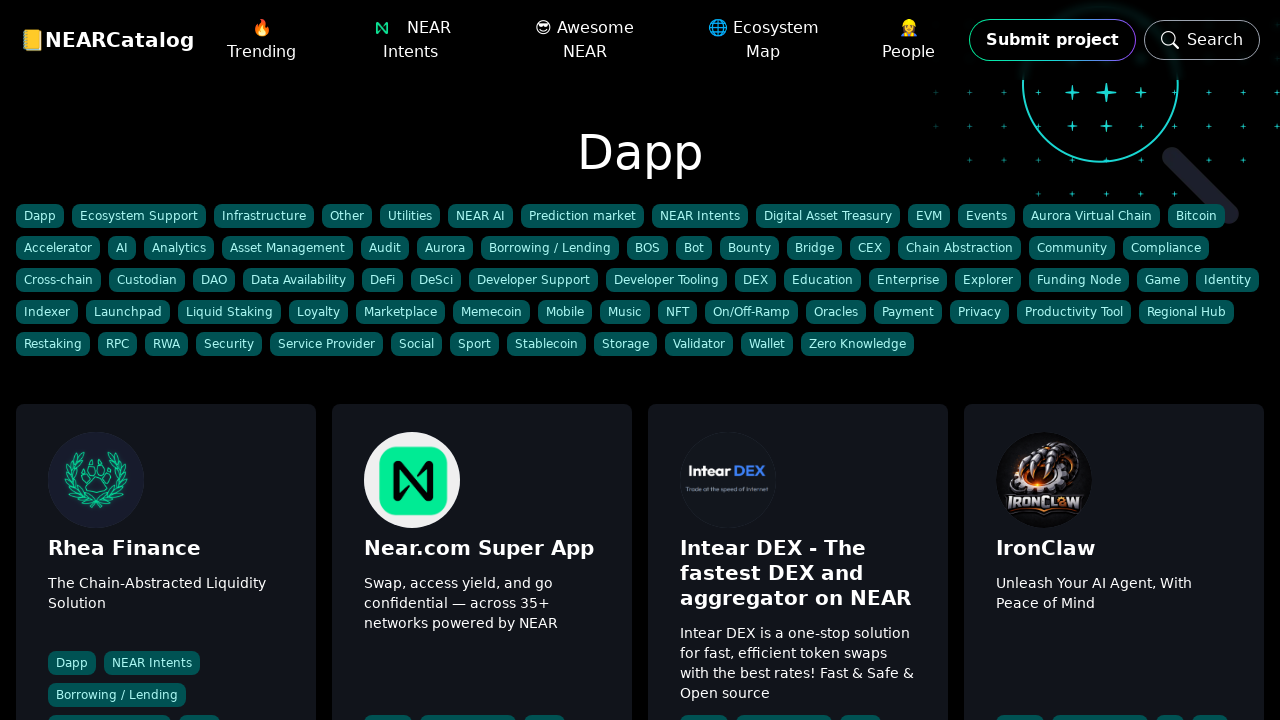

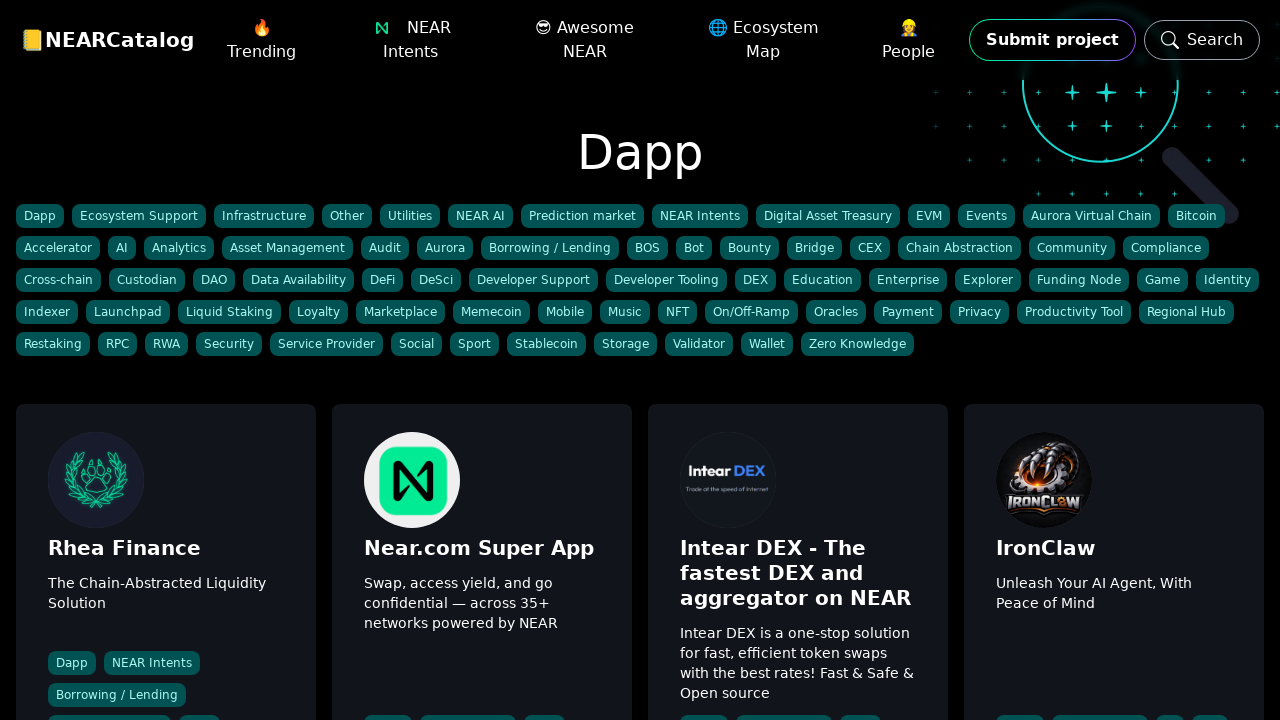